Tests dynamic dropdown handling by selecting origin city (Hyderabad) and destination city (Mumbai) from cascading dropdowns on a flight booking practice page.

Starting URL: https://rahulshettyacademy.com/dropdownsPractise/

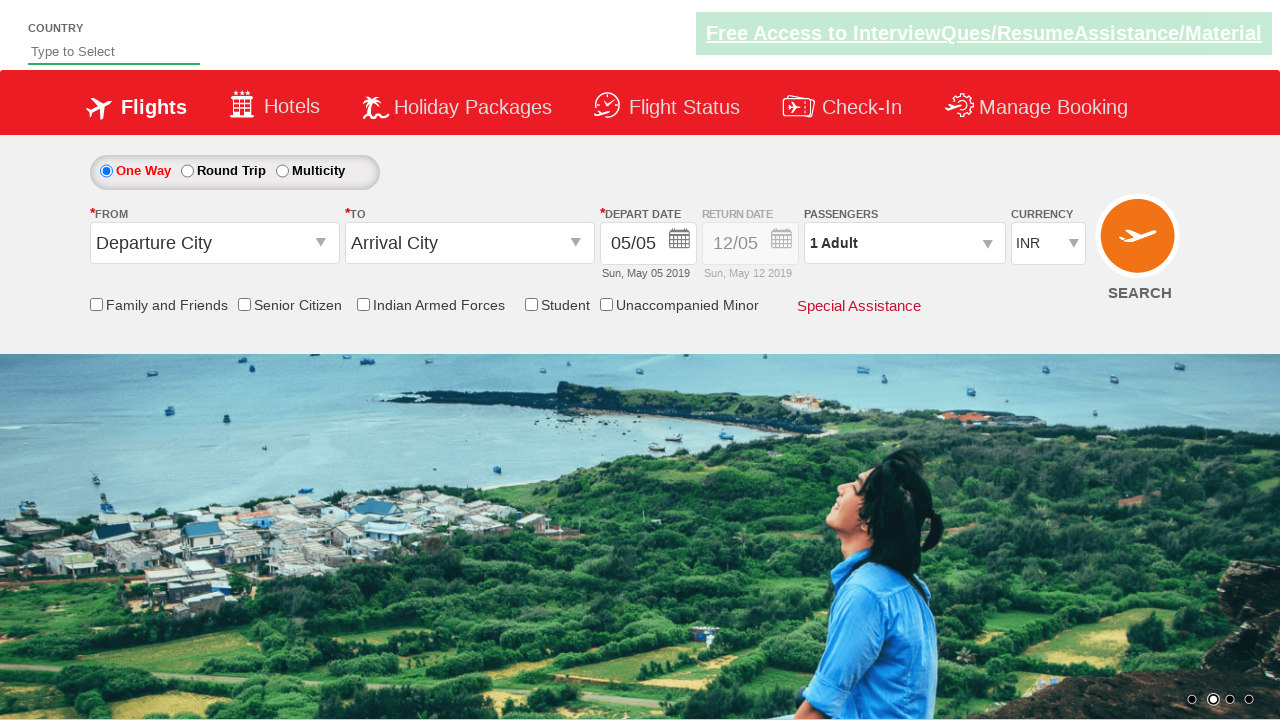

Clicked FROM dropdown to open origin city selection at (214, 243) on #ctl00_mainContent_ddl_originStation1_CTXT
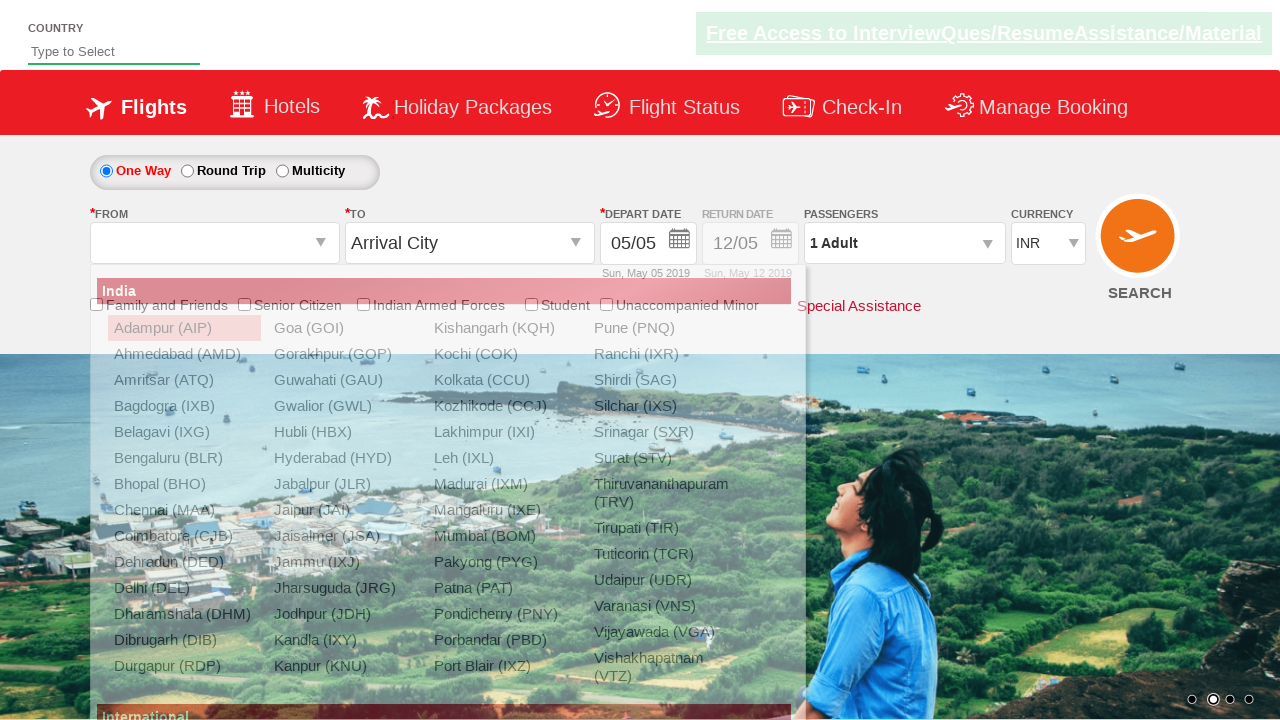

Selected Hyderabad (HYD) as origin city at (344, 458) on xpath=//div[@id='ctl00_mainContent_ddl_originStation1_CTNR']//a[@value='HYD']
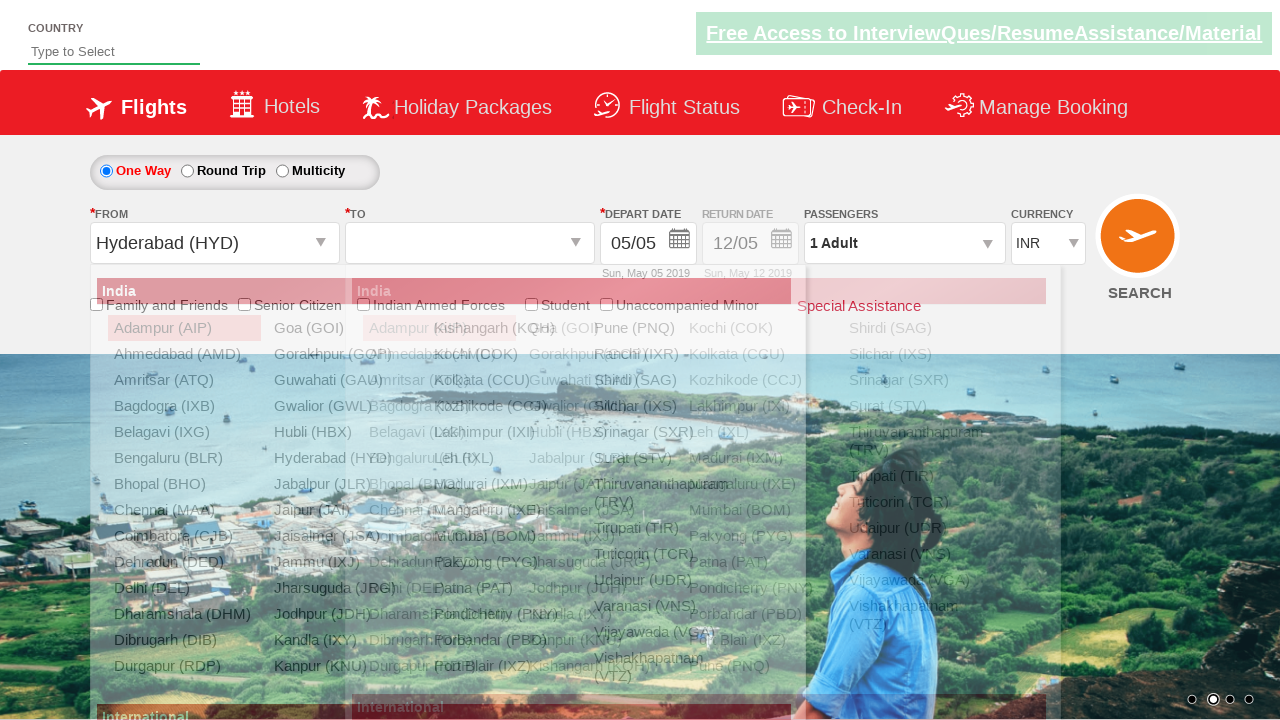

Waited for dropdown transition after selecting origin city
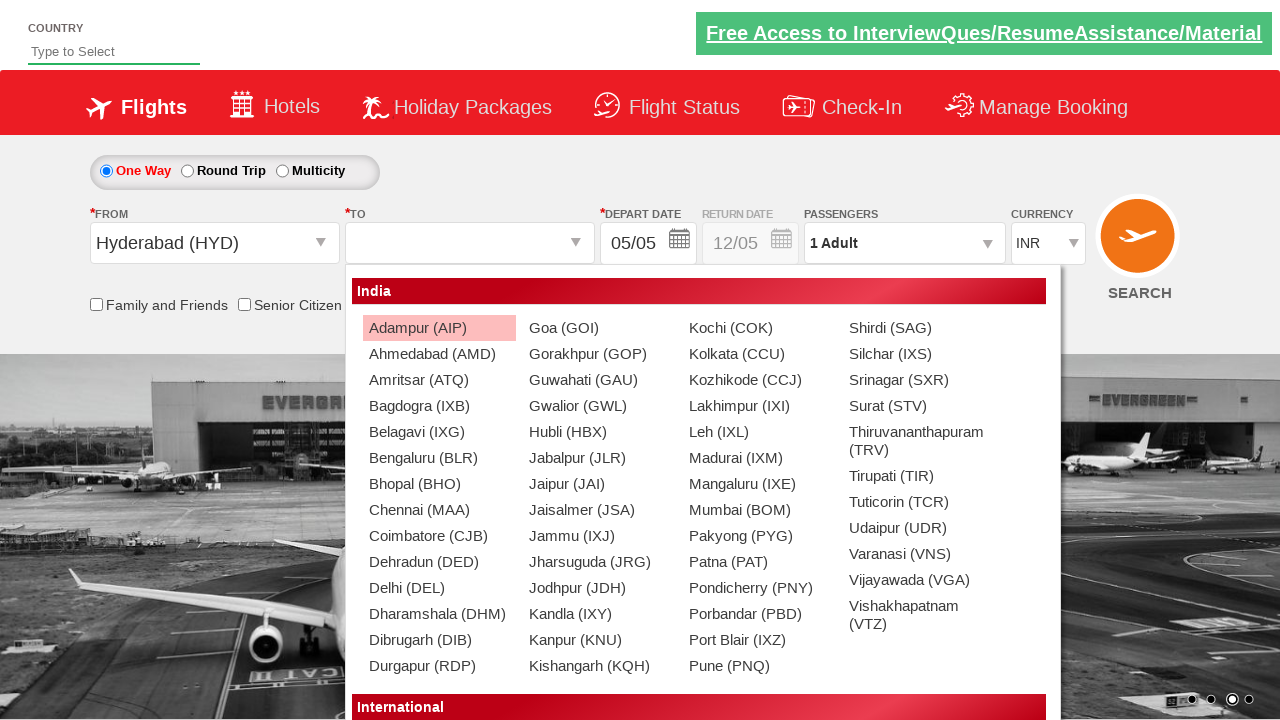

Clicked TO dropdown to open destination city selection at (470, 243) on #ctl00_mainContent_ddl_destinationStation1_CTXT
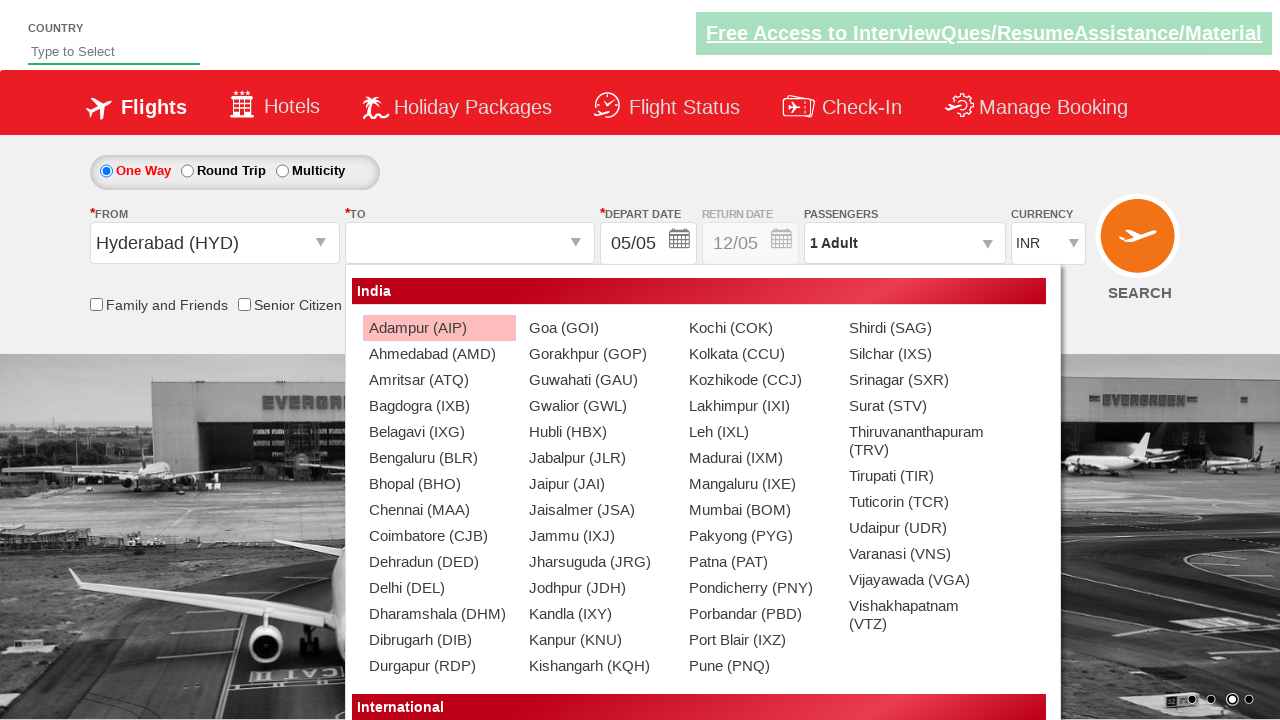

Selected Mumbai (BOM) as destination city at (759, 510) on xpath=//div[@id='ctl00_mainContent_ddl_destinationStation1_CTNR']//a[@value='BOM
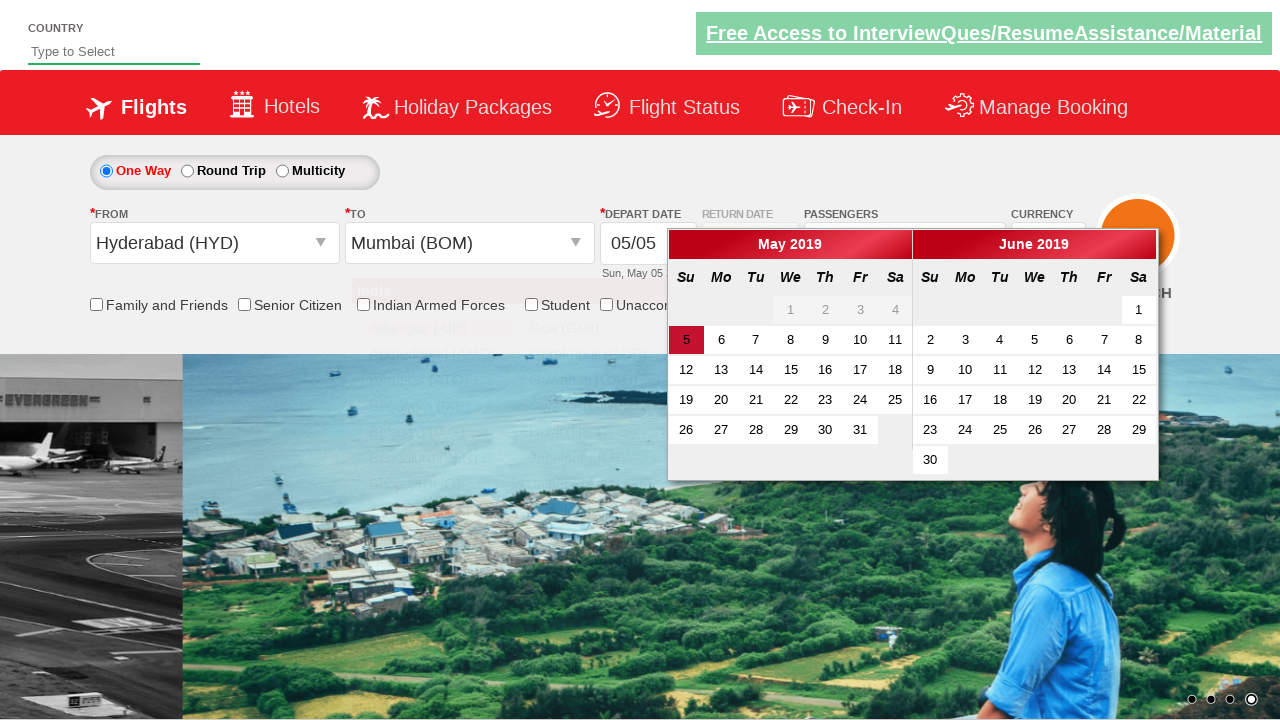

Waited to confirm destination city selection
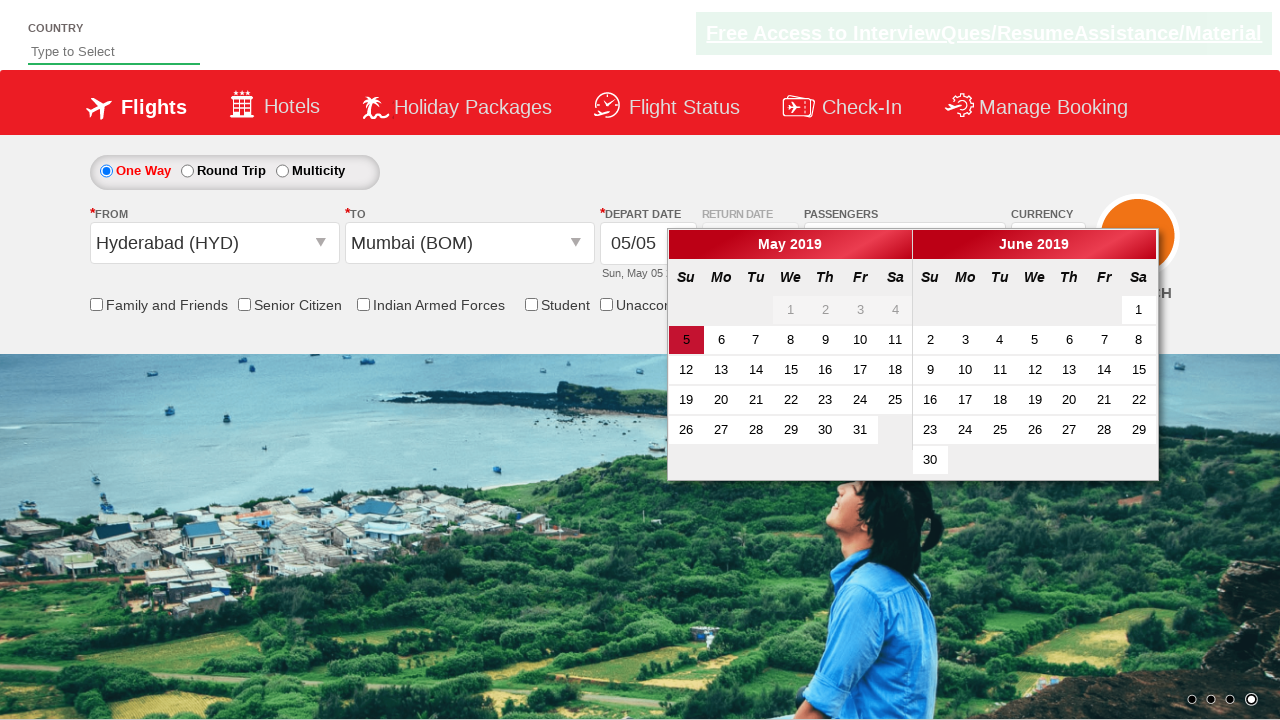

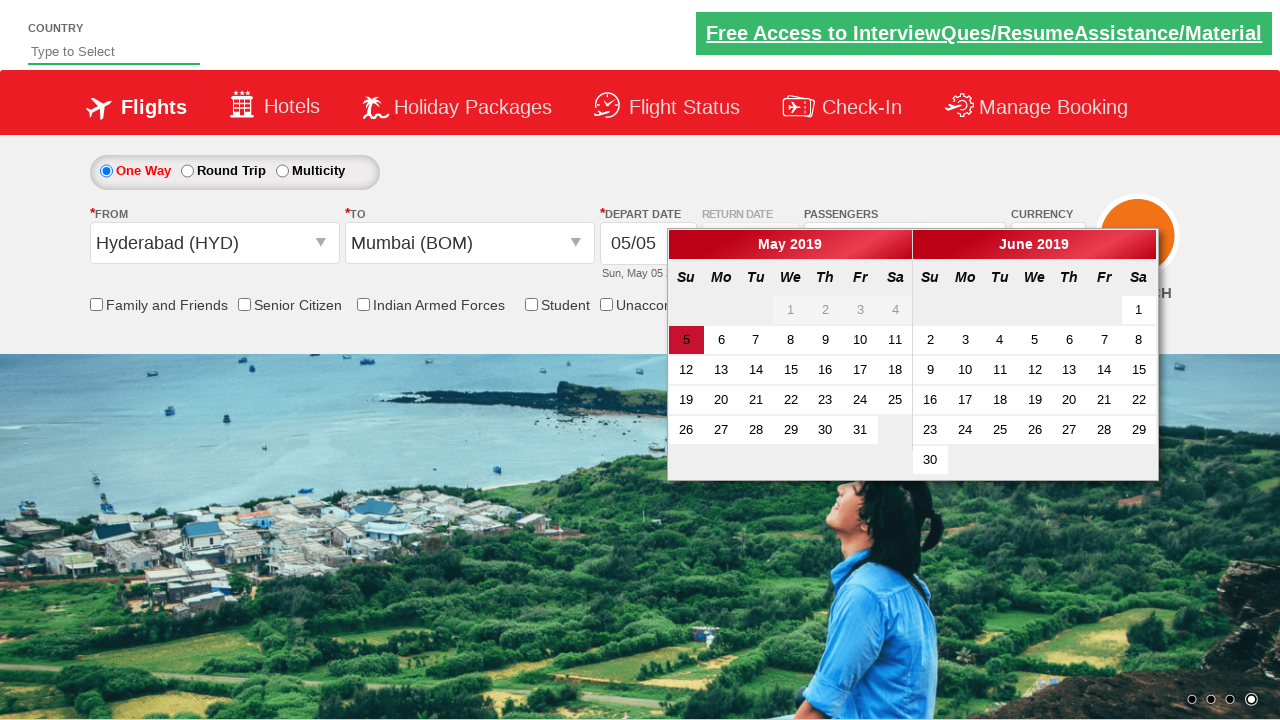